Tests the Python.org search functionality by entering "pycon" in the search box, submitting the search, and verifying that results are found.

Starting URL: http://www.python.org

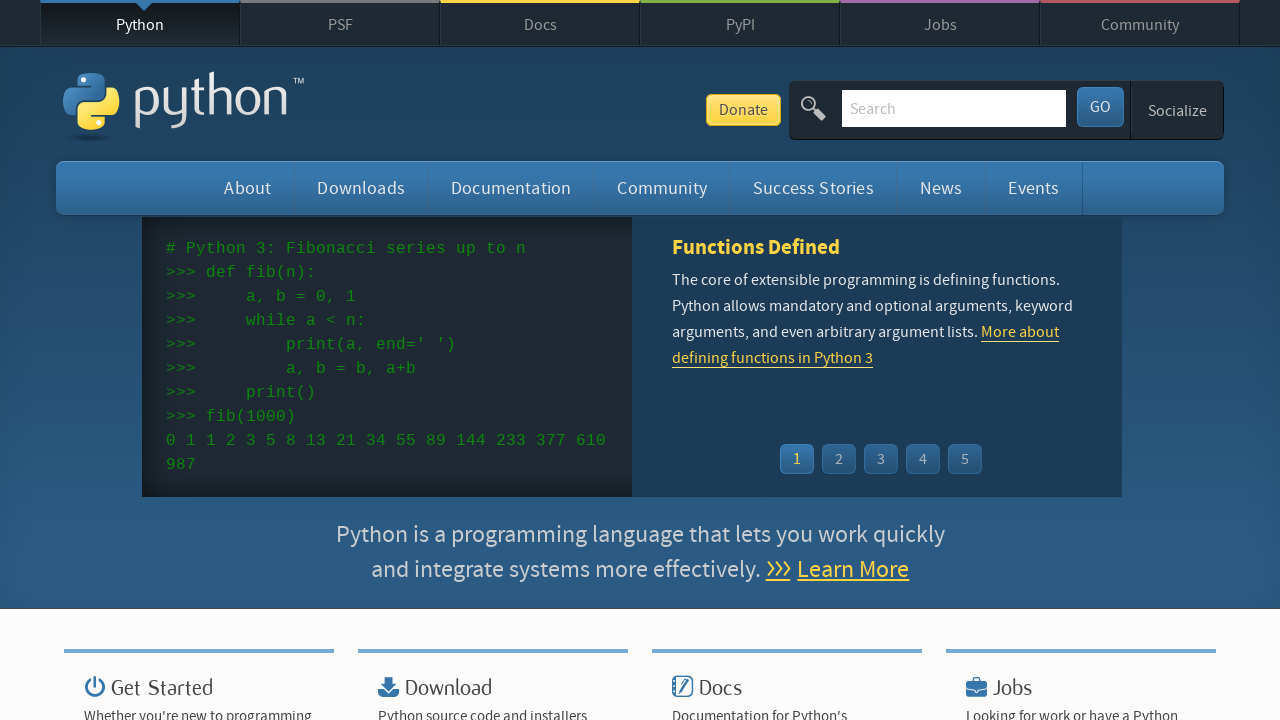

Verified page title contains 'Python'
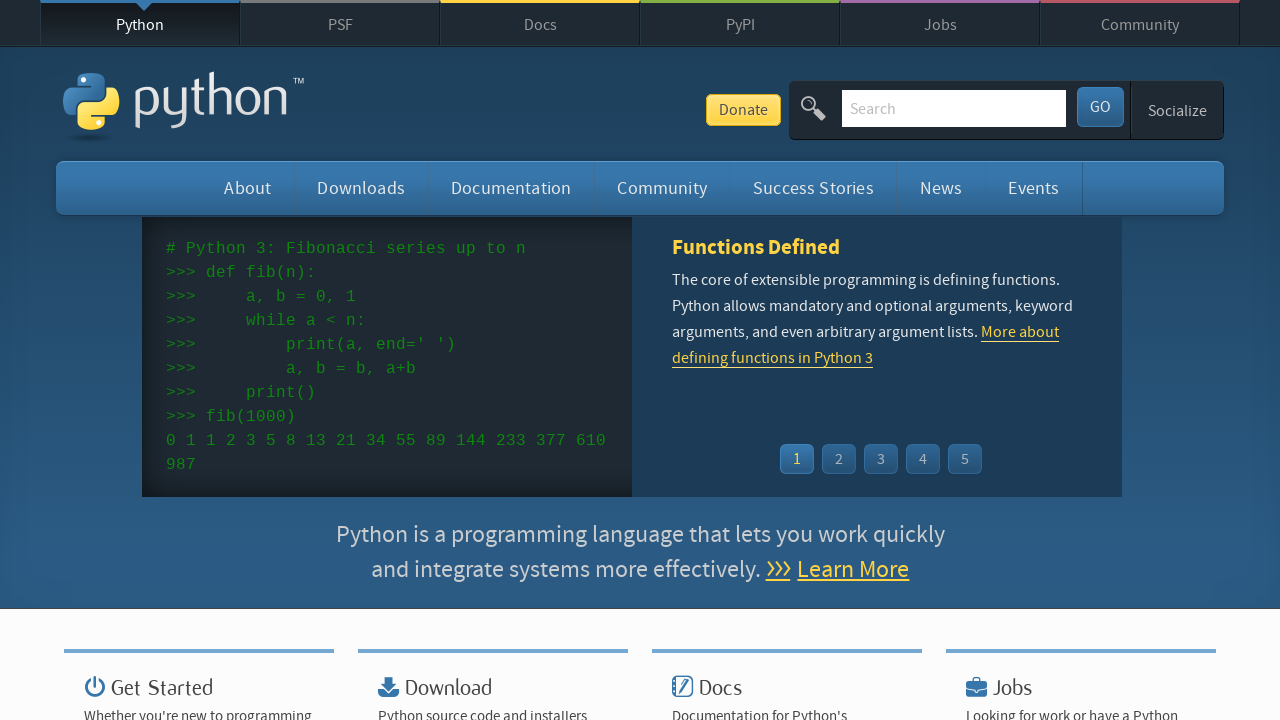

Found and cleared the search input box on input[name='q']
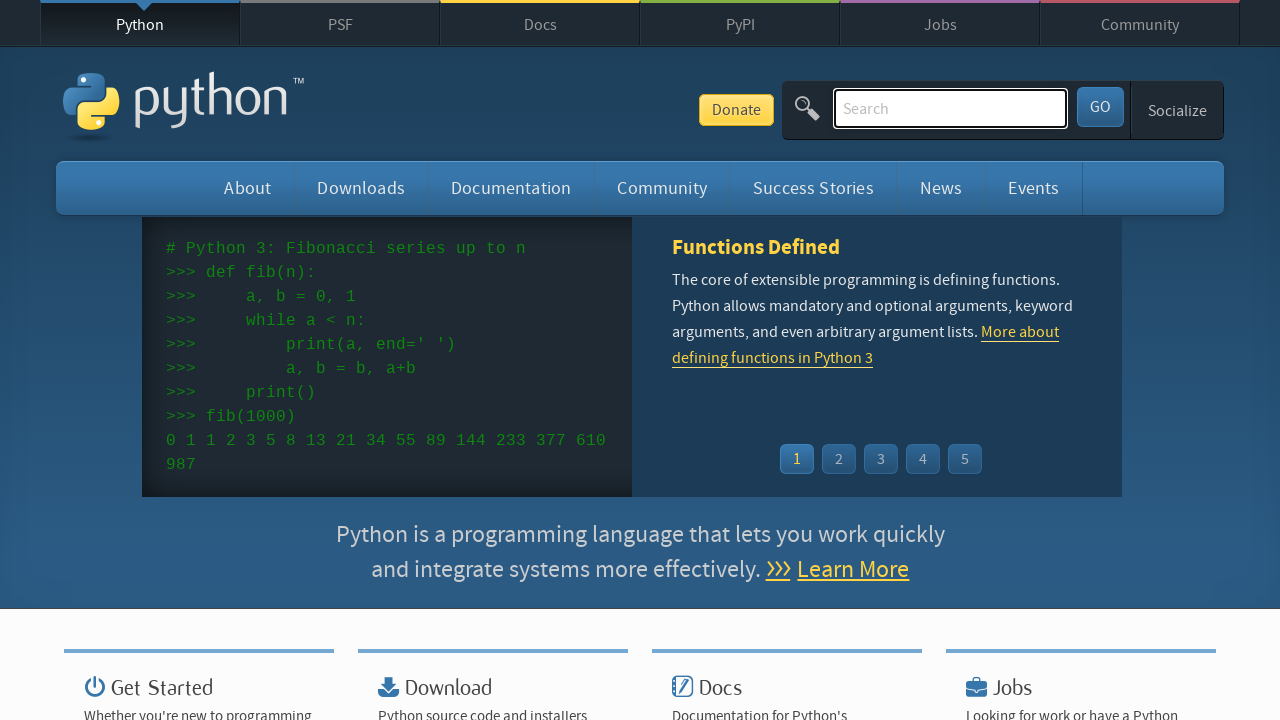

Entered 'pycon' in the search box on input[name='q']
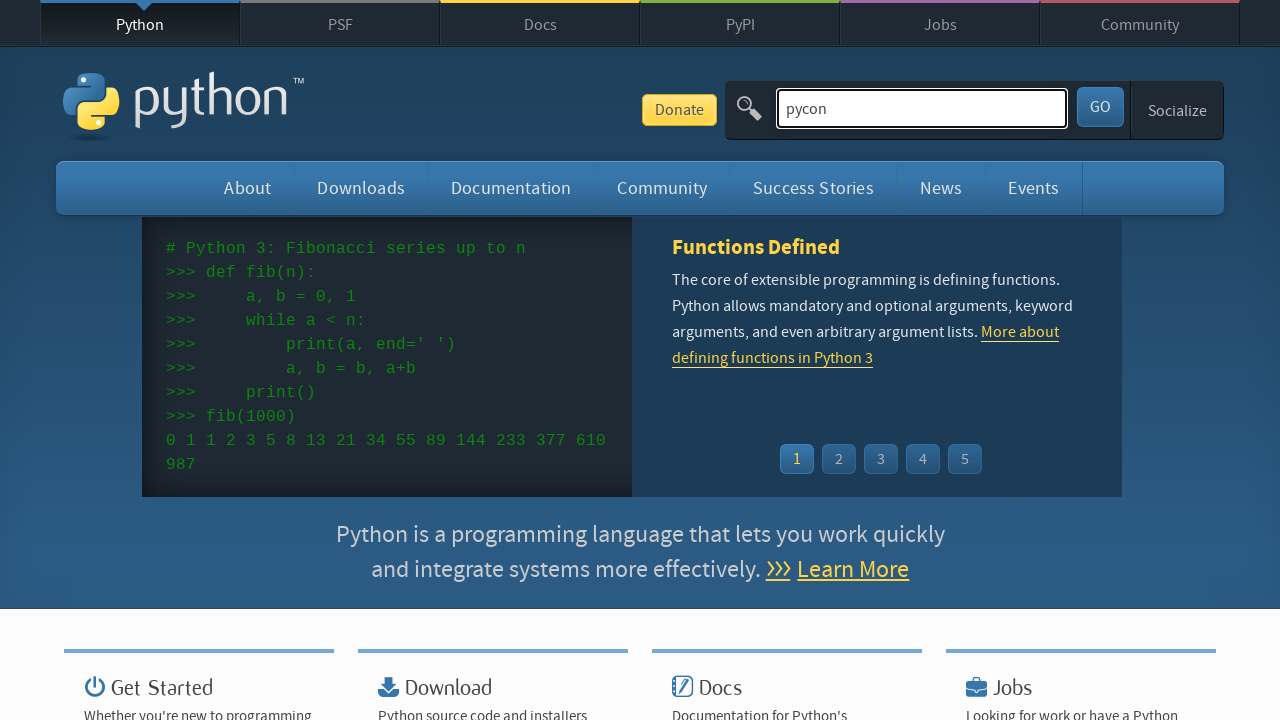

Pressed Enter to submit search query on input[name='q']
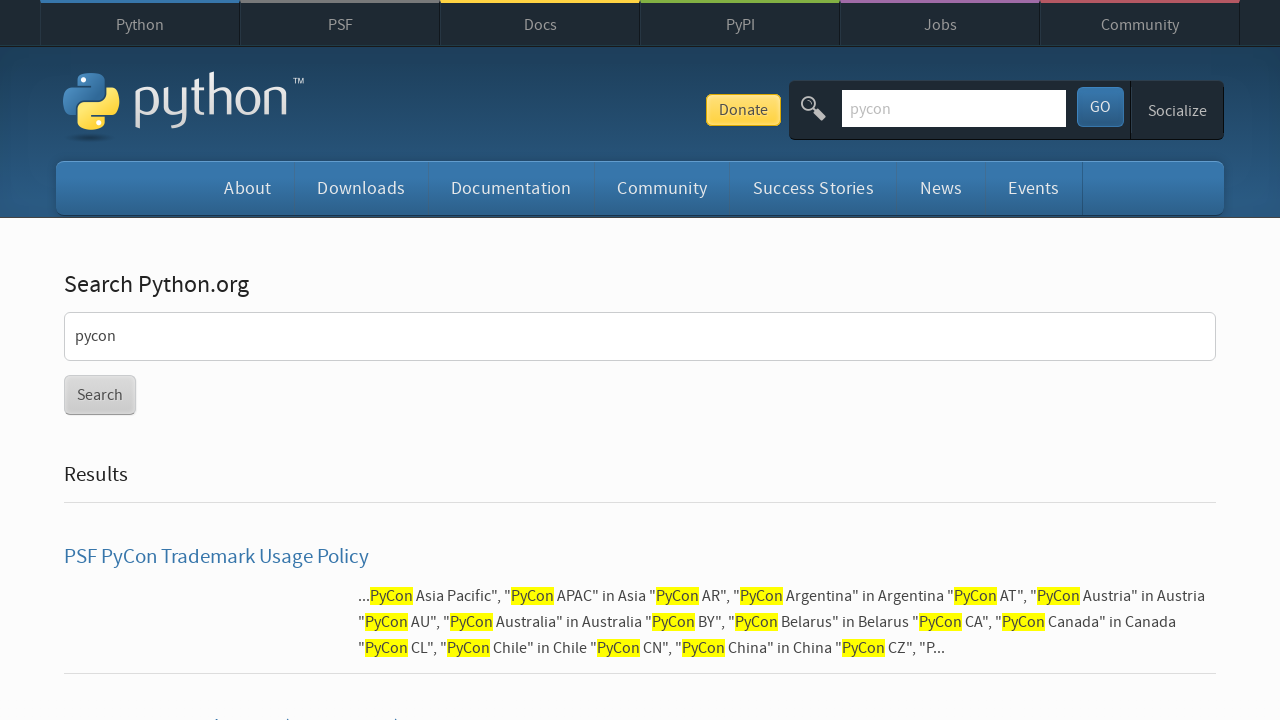

Waited for network idle to ensure results loaded
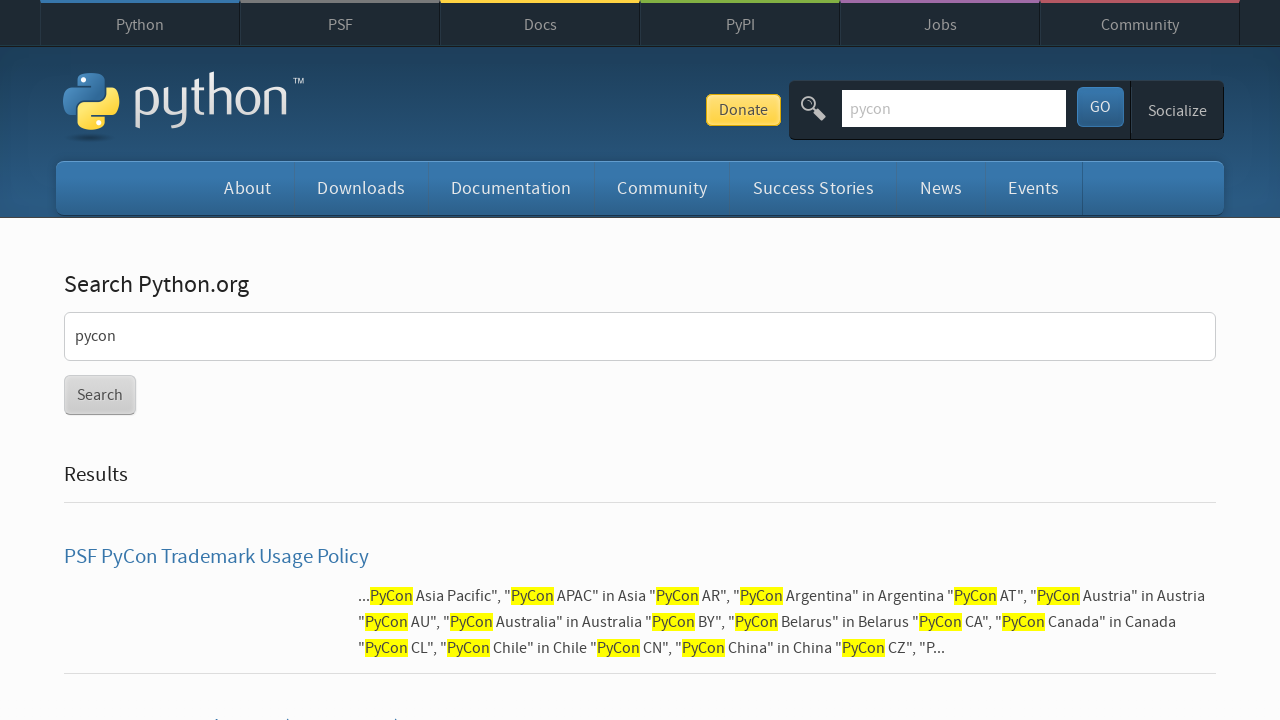

Verified that search results were found (no 'No results found' message)
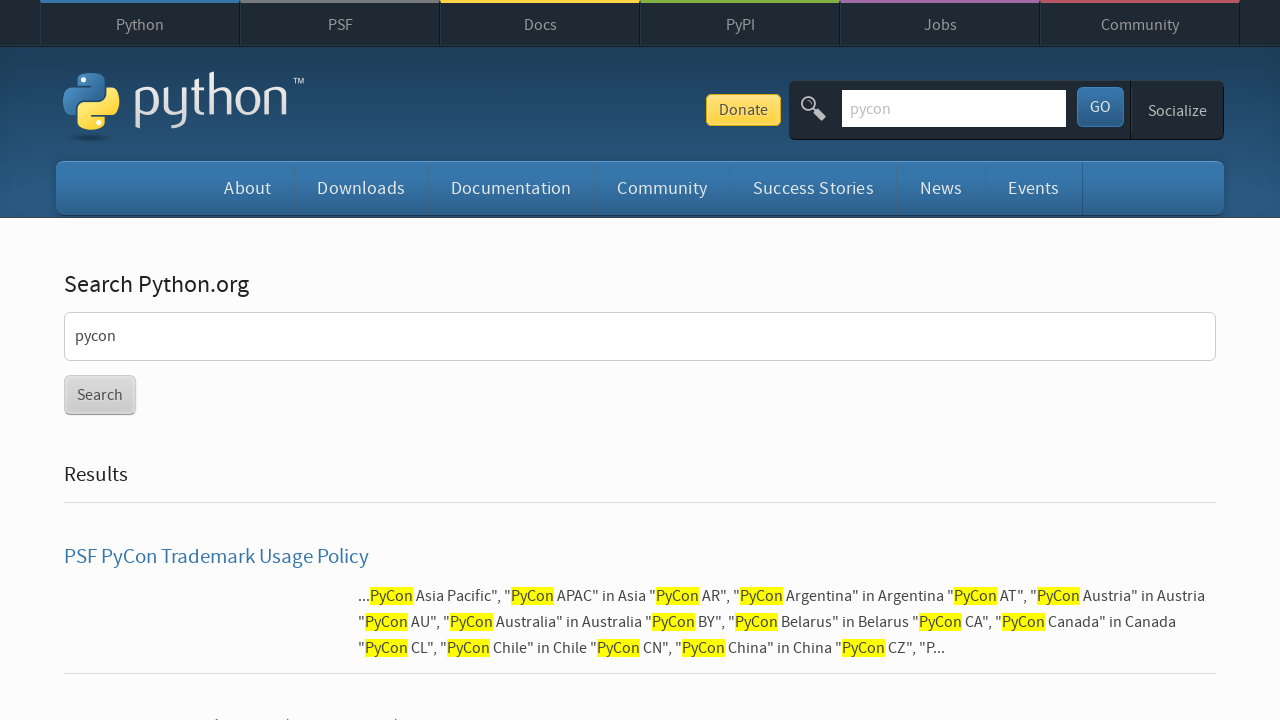

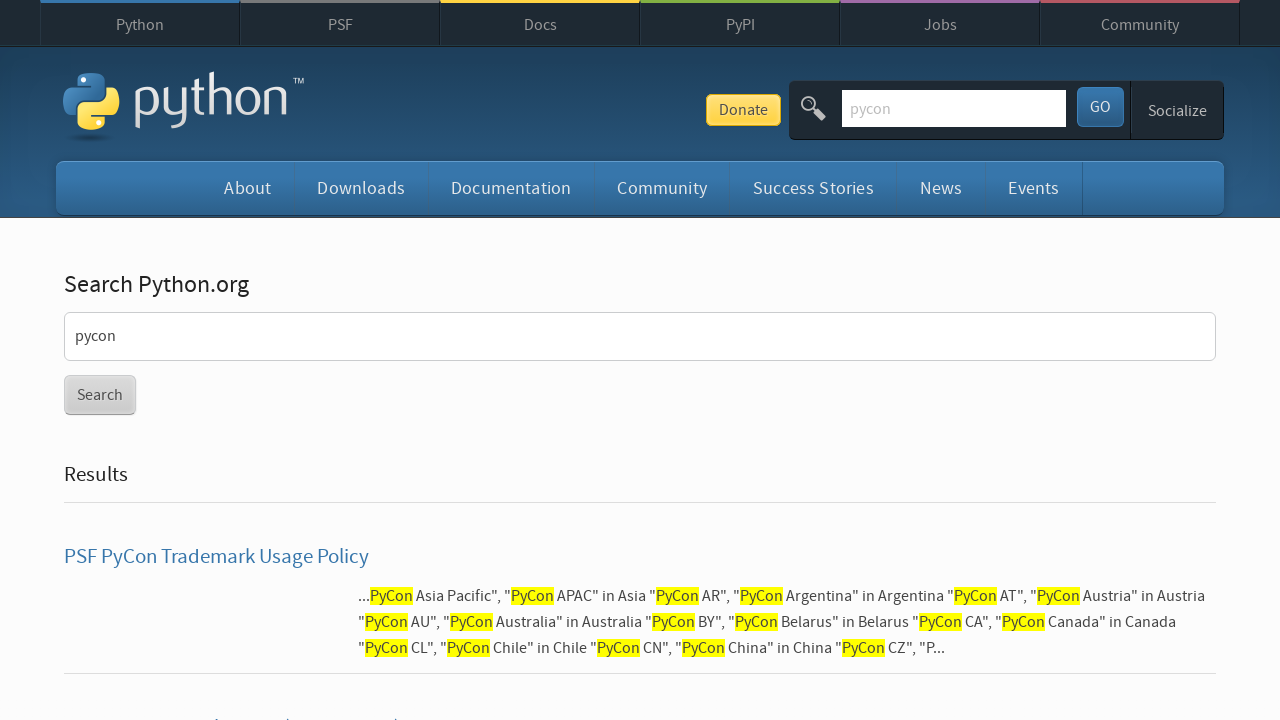